Tests marking individual todo items as complete by checking their checkboxes.

Starting URL: https://demo.playwright.dev/todomvc

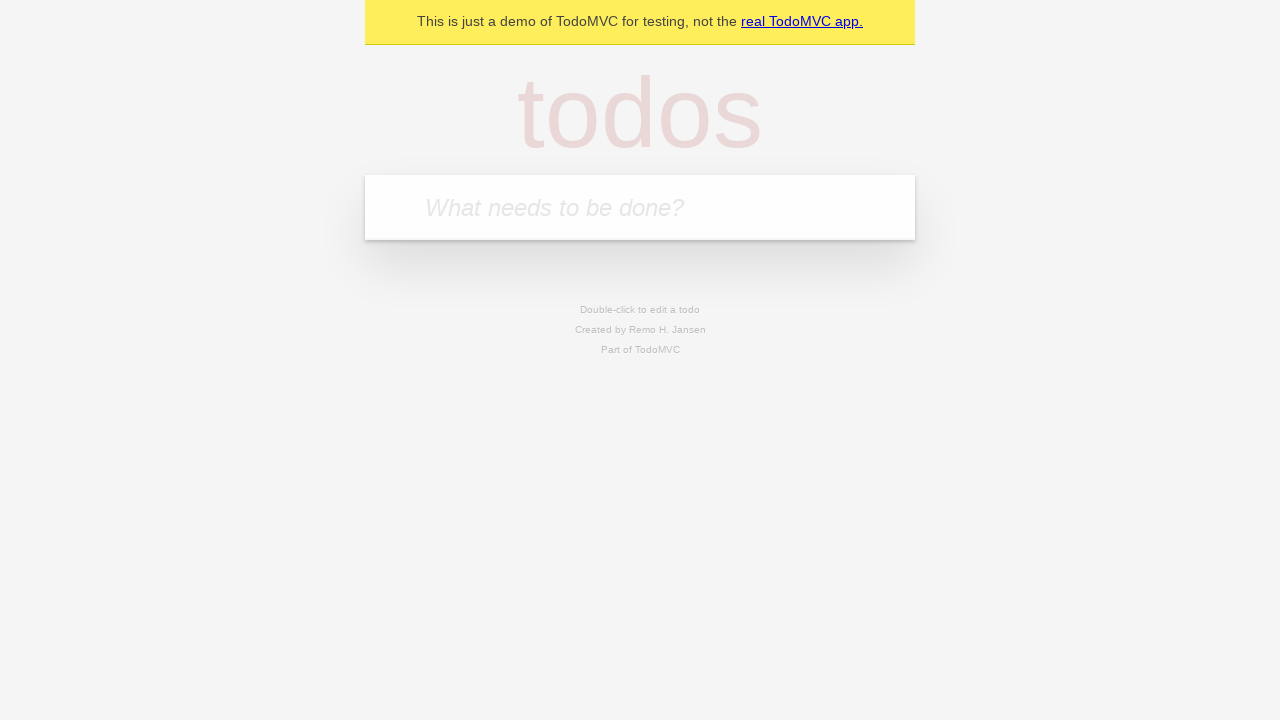

Filled todo input with 'buy some cheese' on internal:attr=[placeholder="What needs to be done?"i]
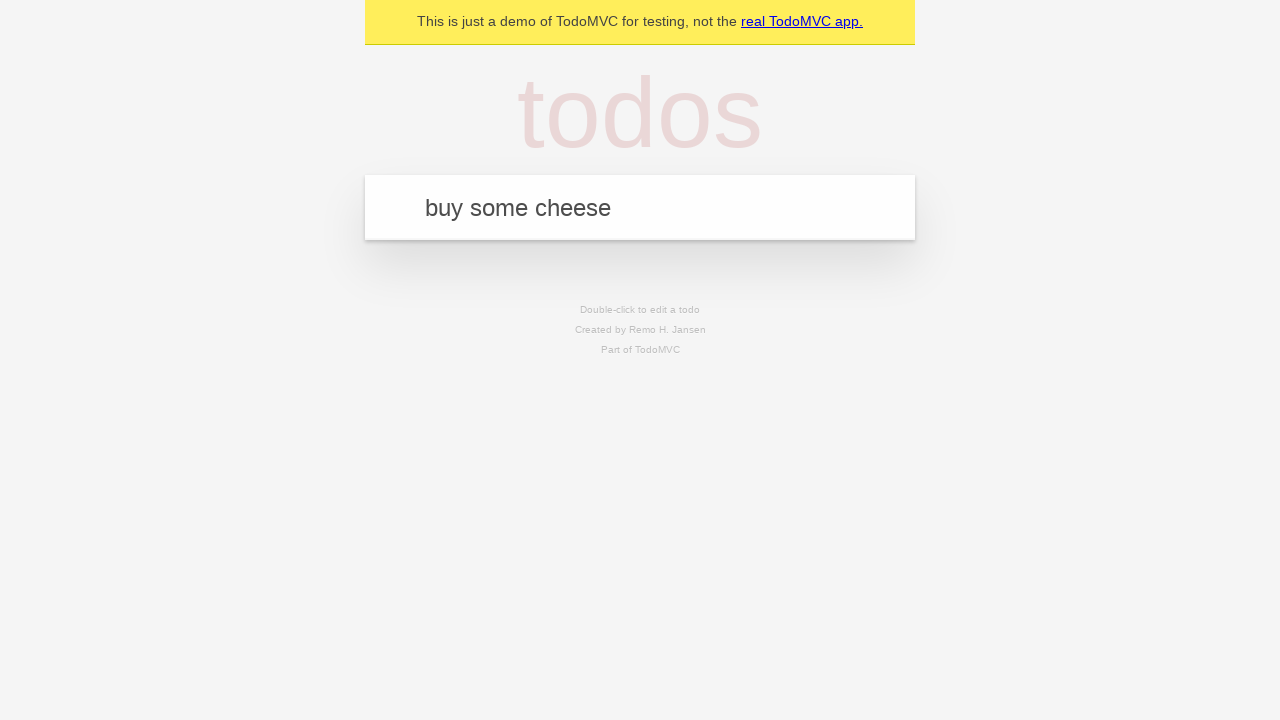

Pressed Enter to create first todo item on internal:attr=[placeholder="What needs to be done?"i]
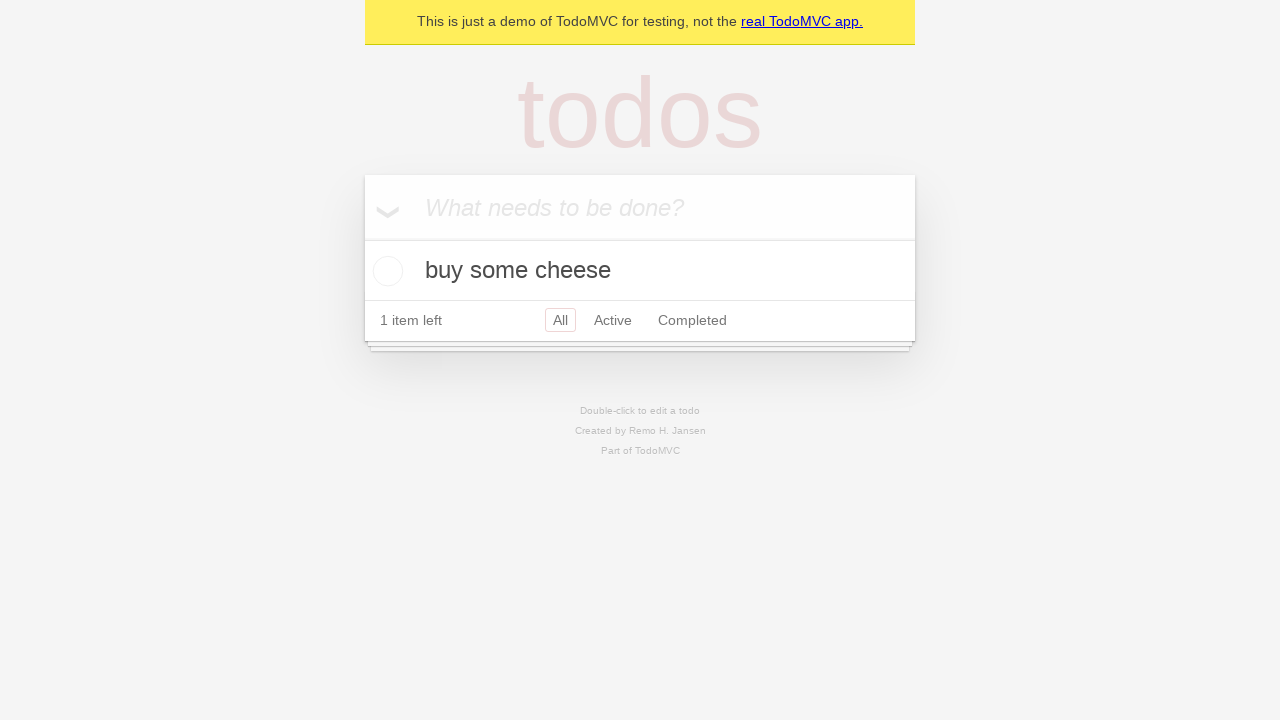

Filled todo input with 'feed the cat' on internal:attr=[placeholder="What needs to be done?"i]
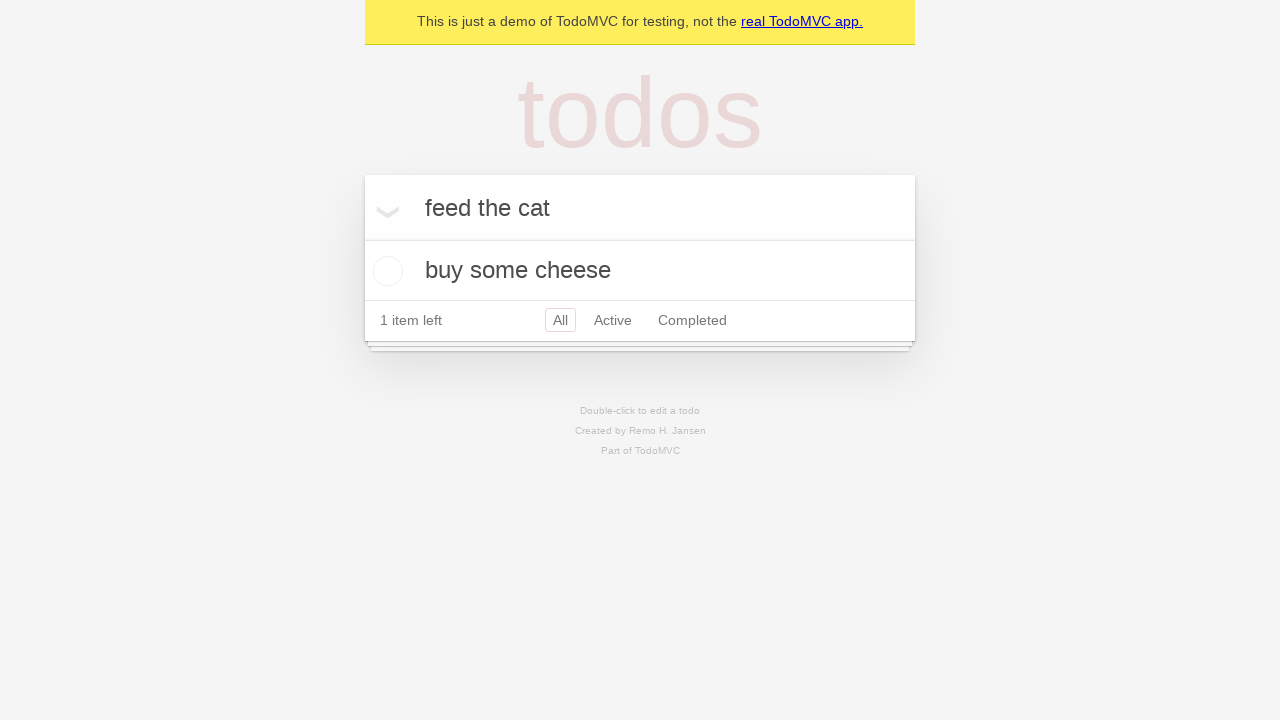

Pressed Enter to create second todo item on internal:attr=[placeholder="What needs to be done?"i]
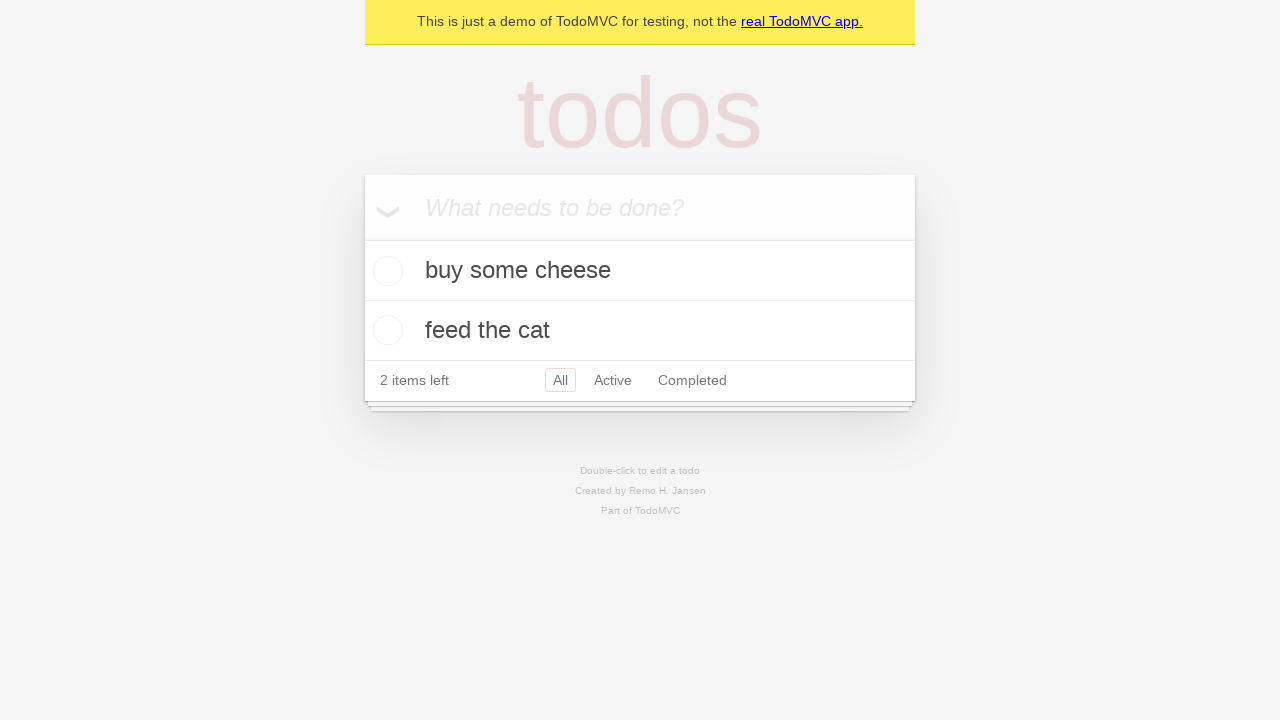

Todo items loaded and visible
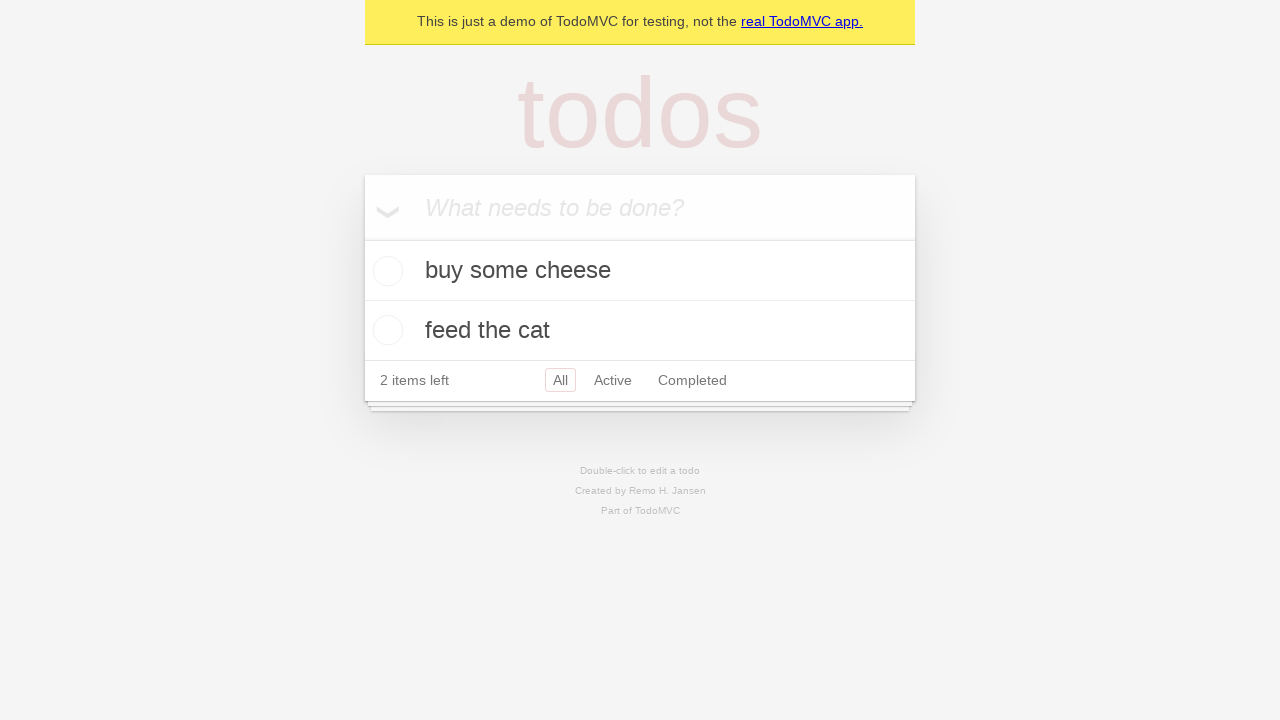

Marked first todo item 'buy some cheese' as complete at (385, 271) on internal:testid=[data-testid="todo-item"s] >> nth=0 >> internal:role=checkbox
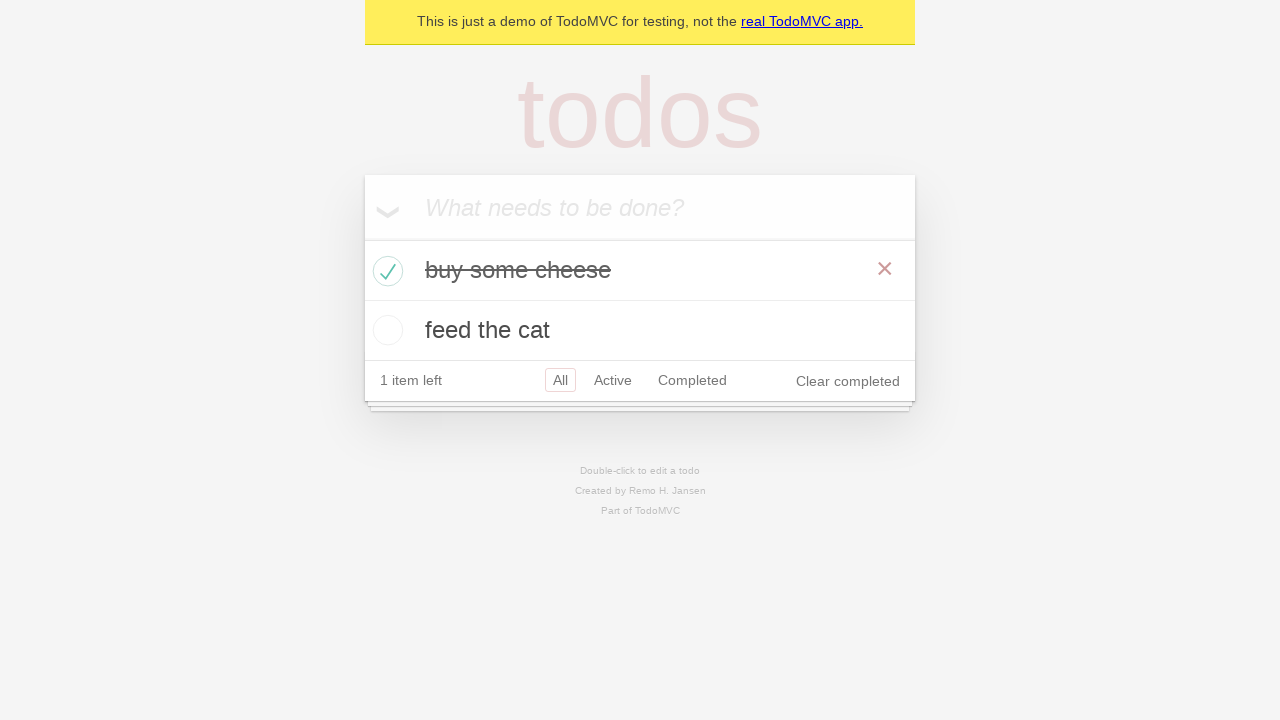

Marked second todo item 'feed the cat' as complete at (385, 330) on internal:testid=[data-testid="todo-item"s] >> nth=1 >> internal:role=checkbox
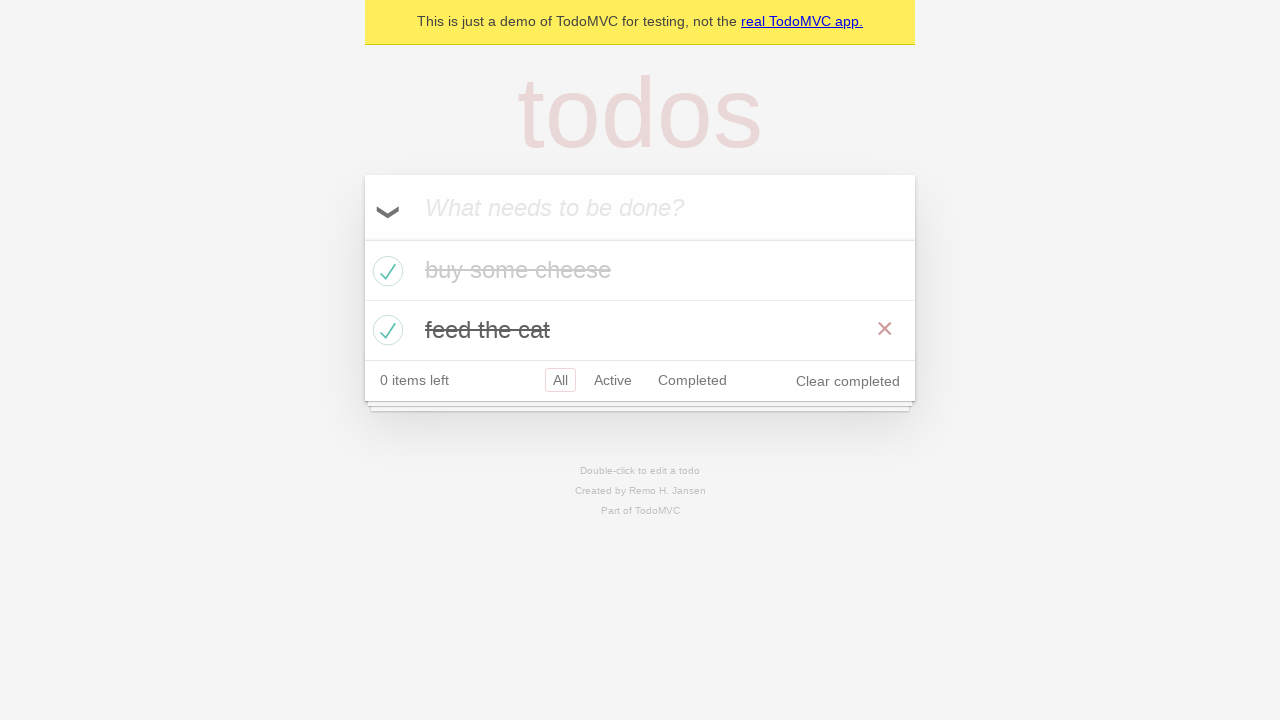

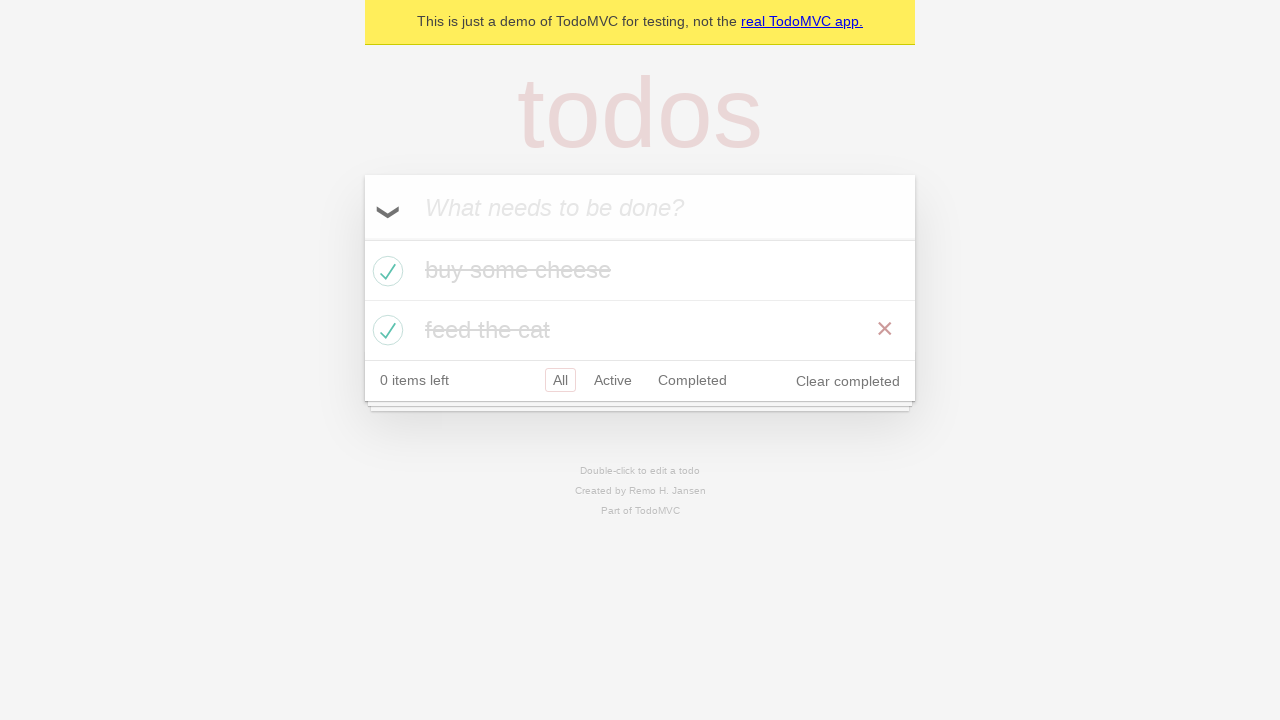